Tests accepting a JavaScript alert by clicking the JS Alert button and accepting the alert dialog

Starting URL: https://the-internet.herokuapp.com/javascript_alerts

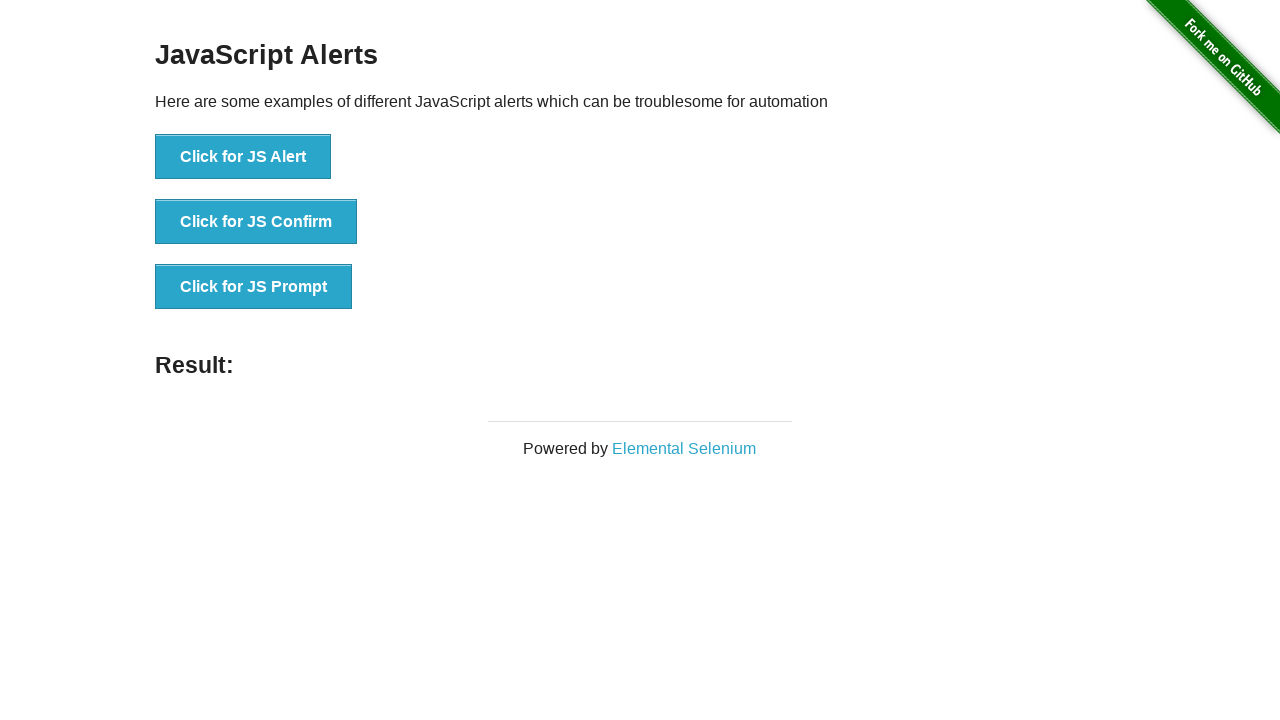

Clicked the JS Alert button at (243, 157) on xpath=//button[text()='Click for JS Alert']
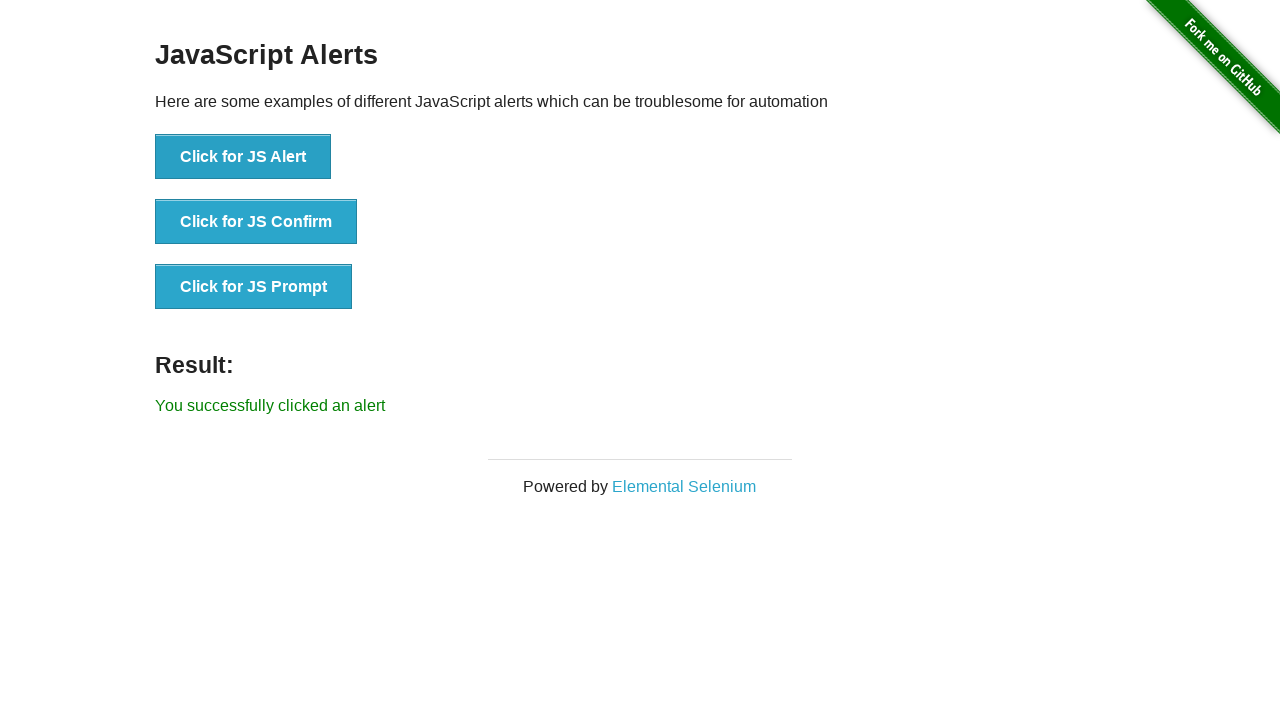

Set up dialog handler to accept alerts
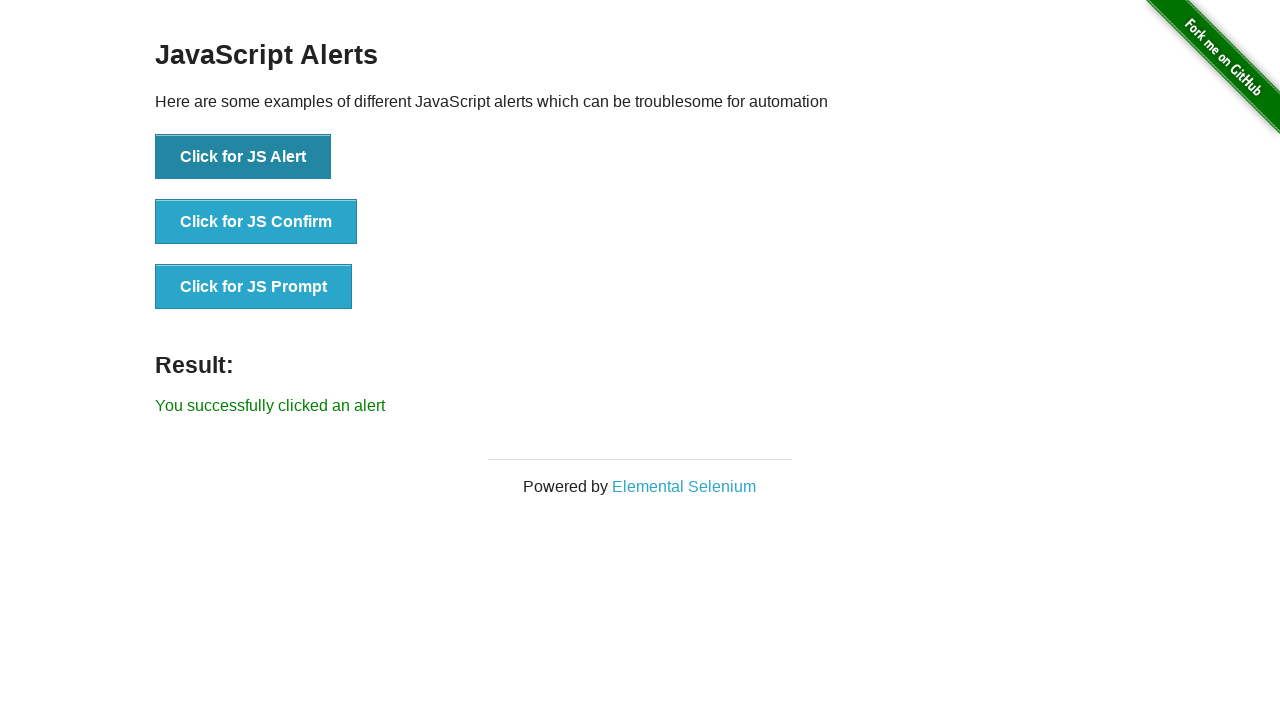

Alert was accepted and result text loaded
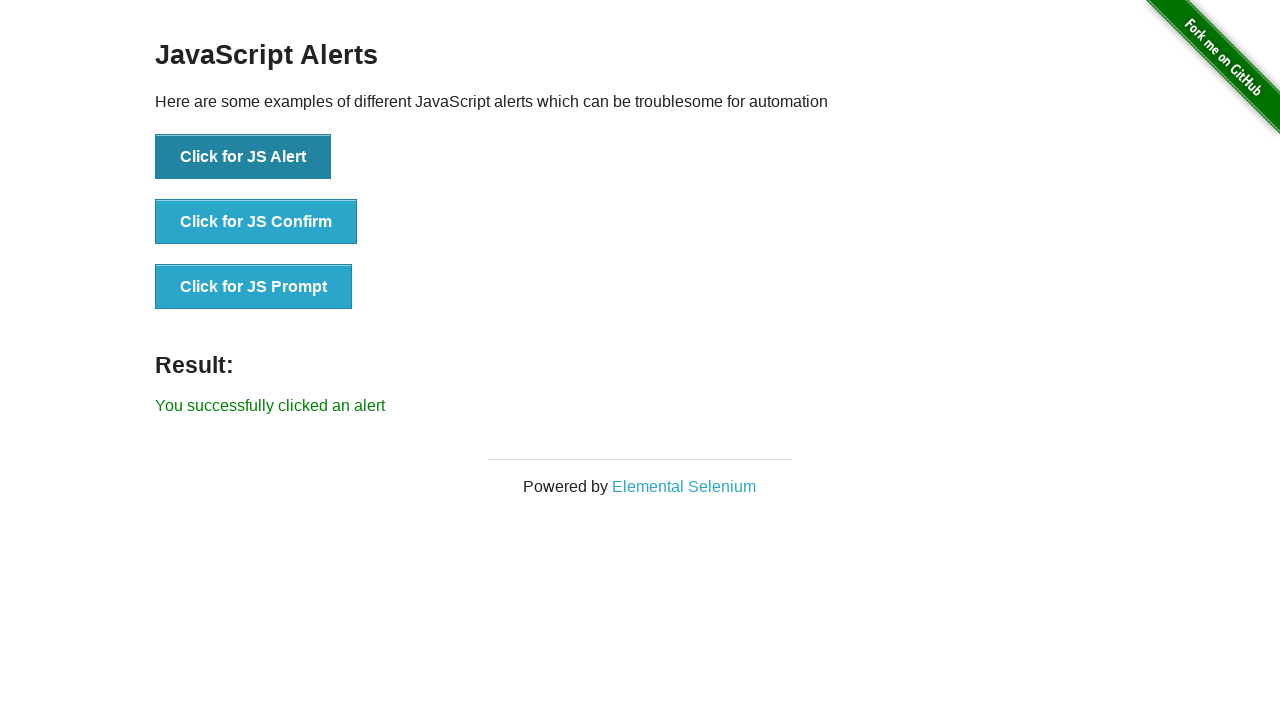

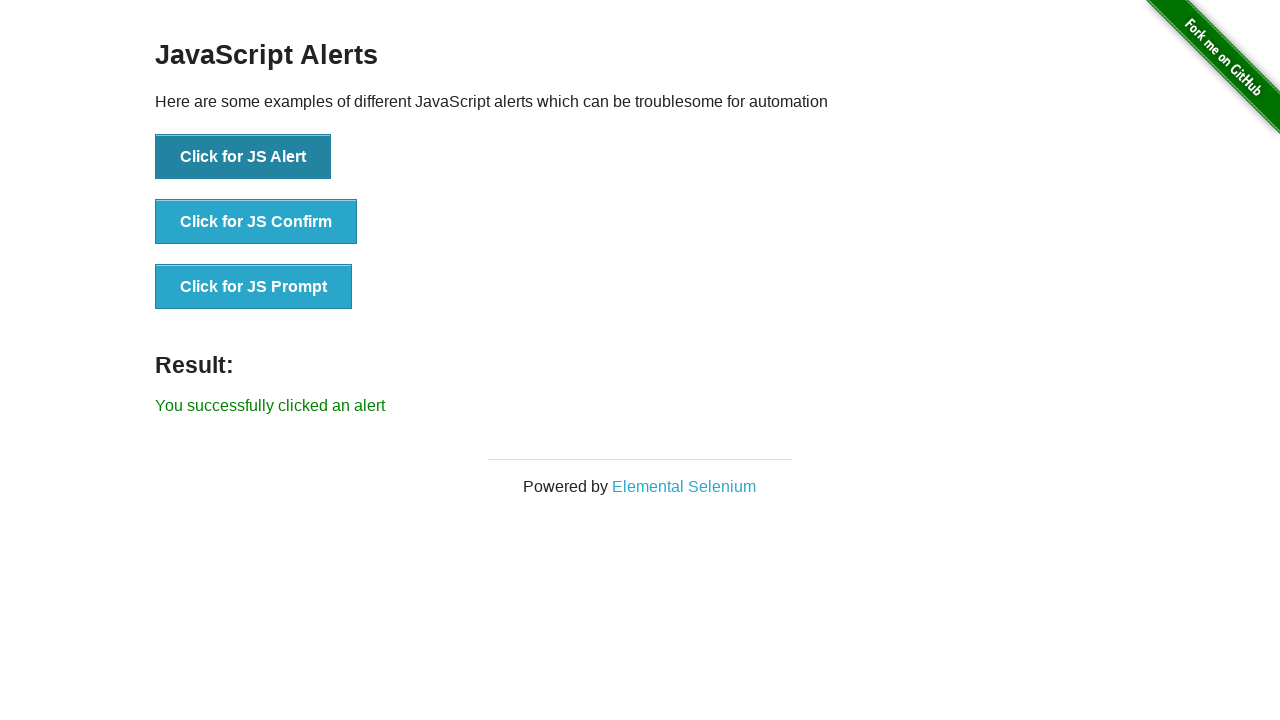